Verifies the car game page displays correctly with proper title, start button text, score label, and correct number of lane elements with appropriate background images.

Starting URL: https://borbely-dominik-peter.github.io/WebProjekt3/

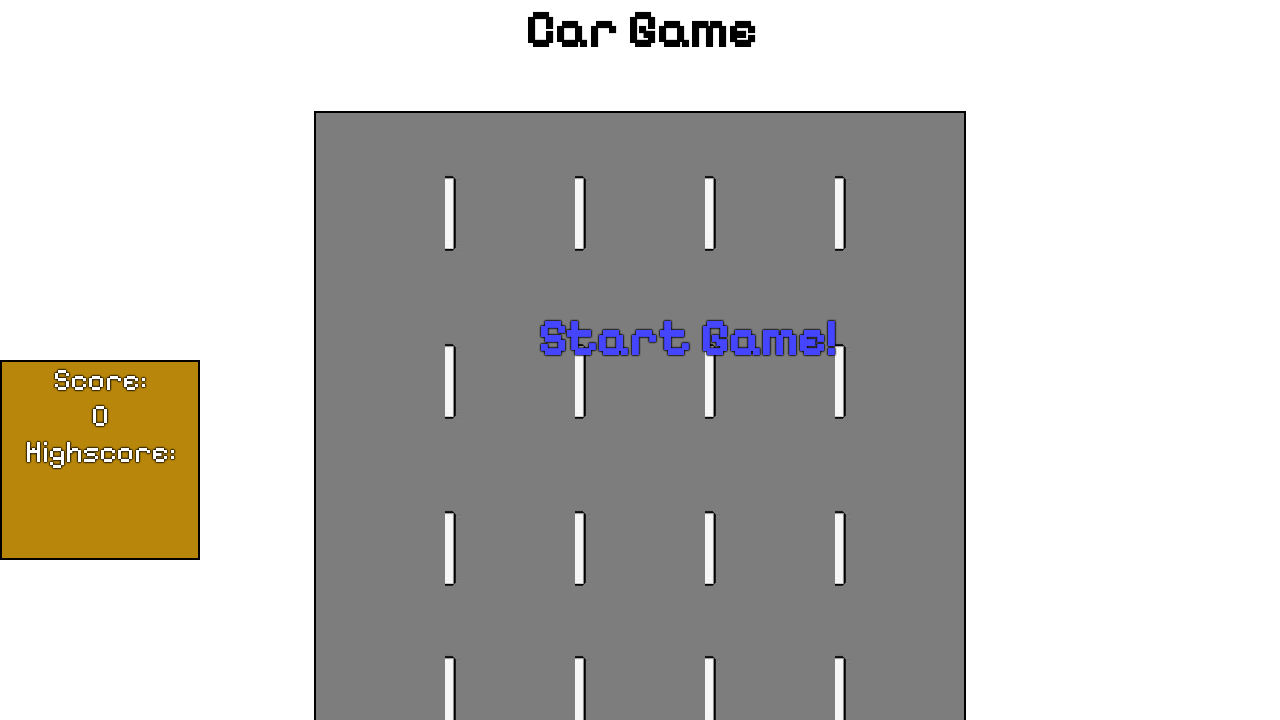

Verified page title is 'Car Game'
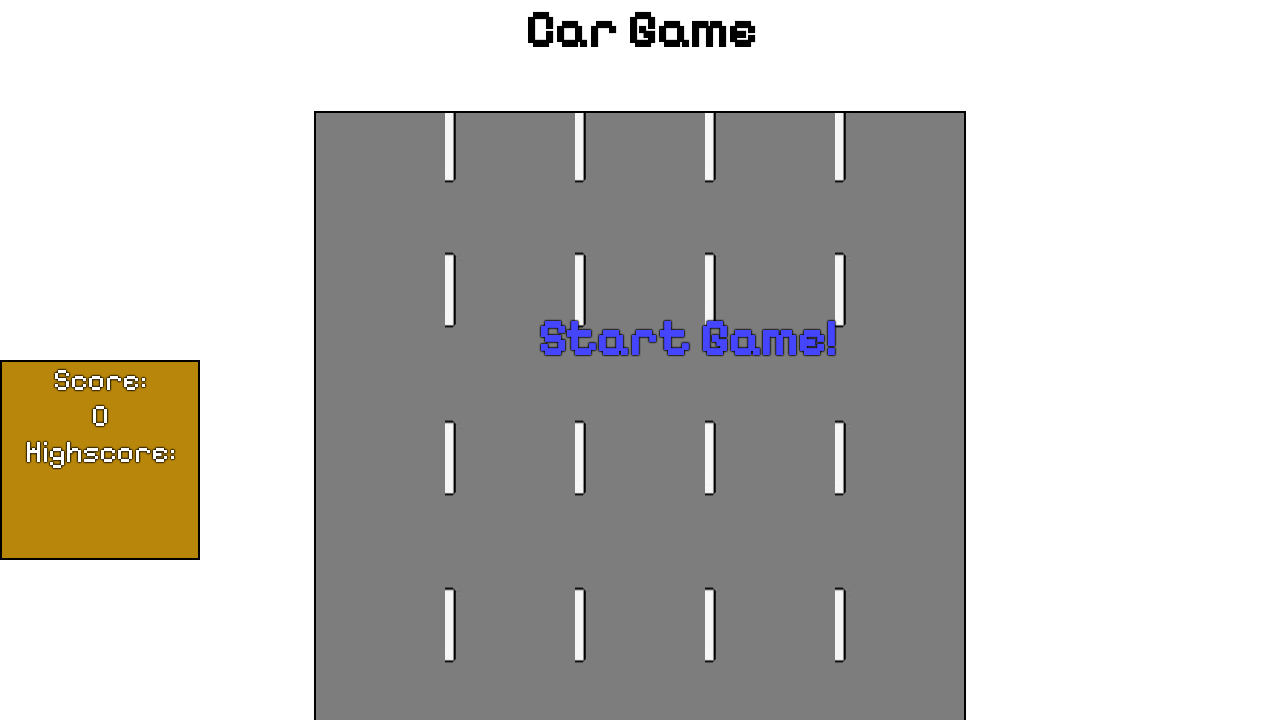

Verified start button text is 'Start Game!'
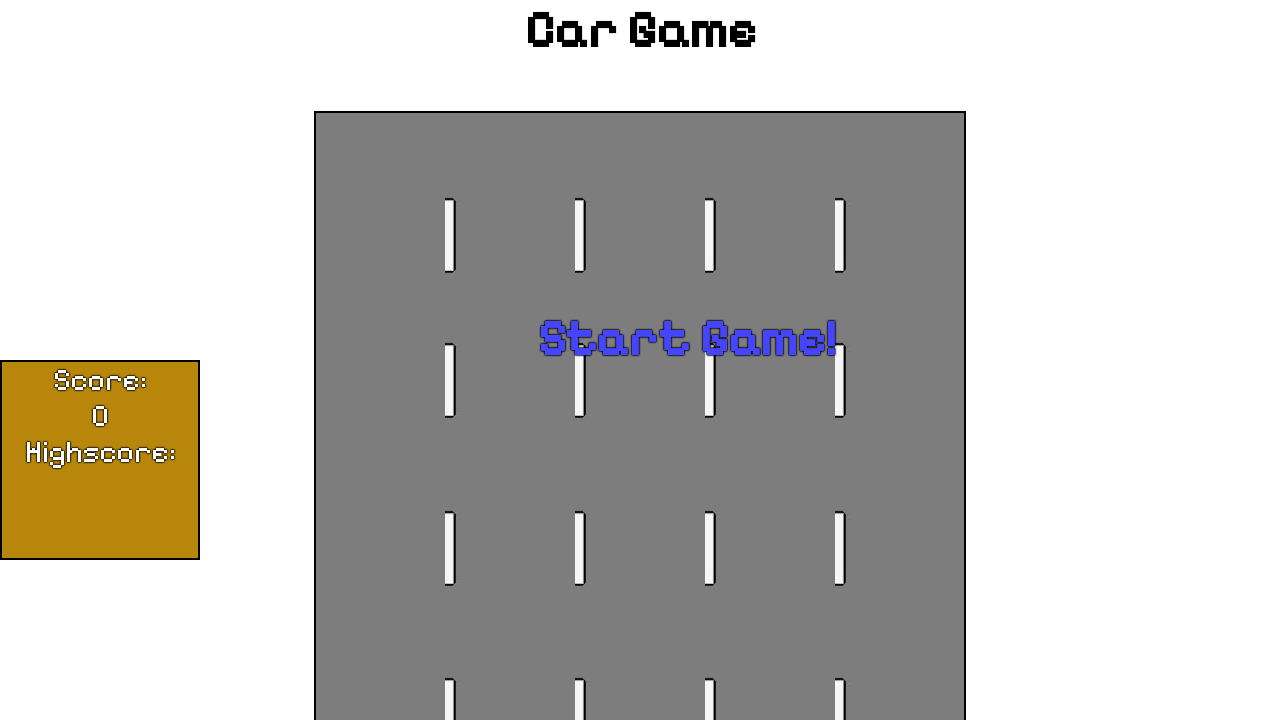

Verified score label displays 'Score:'
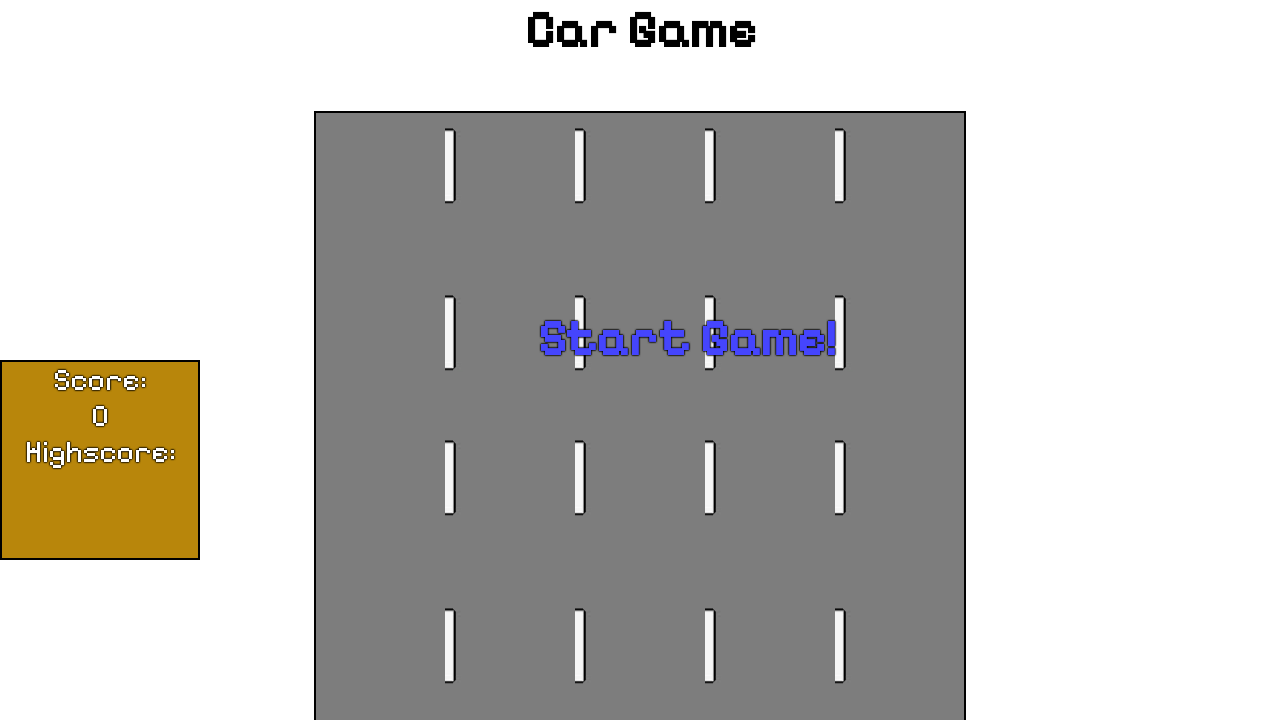

Verified 5 lane elements are present with correct background images
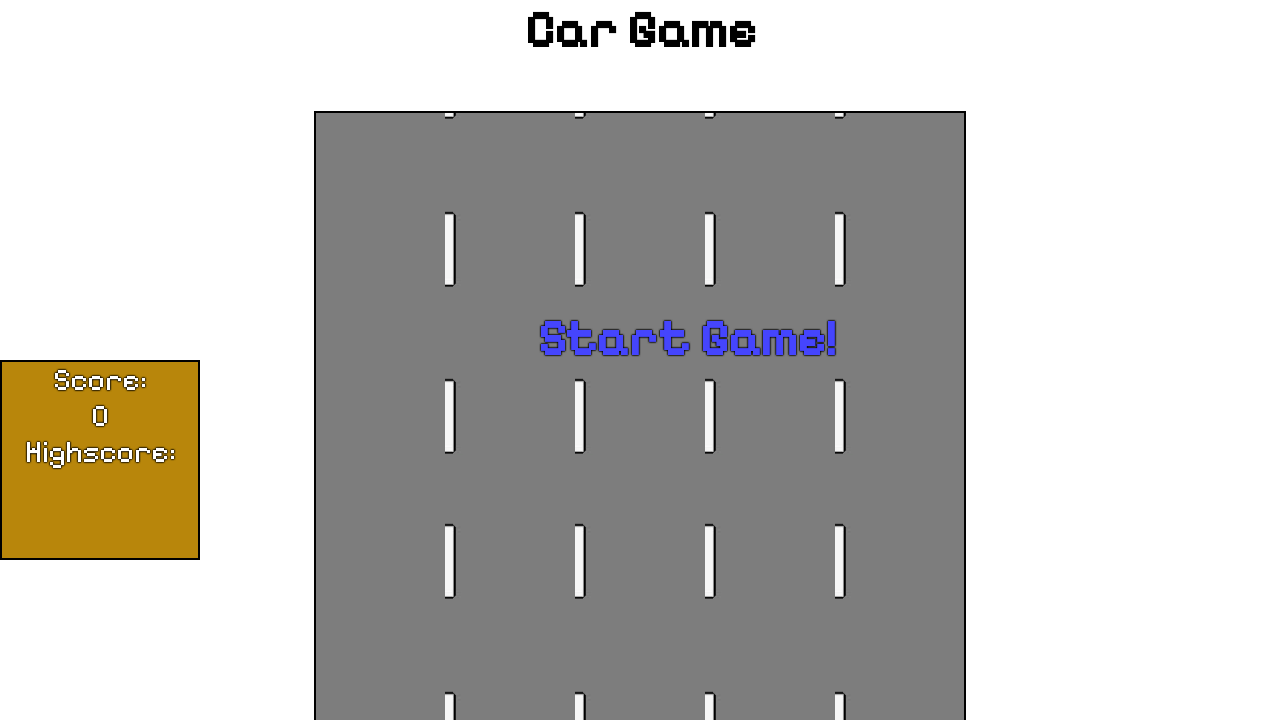

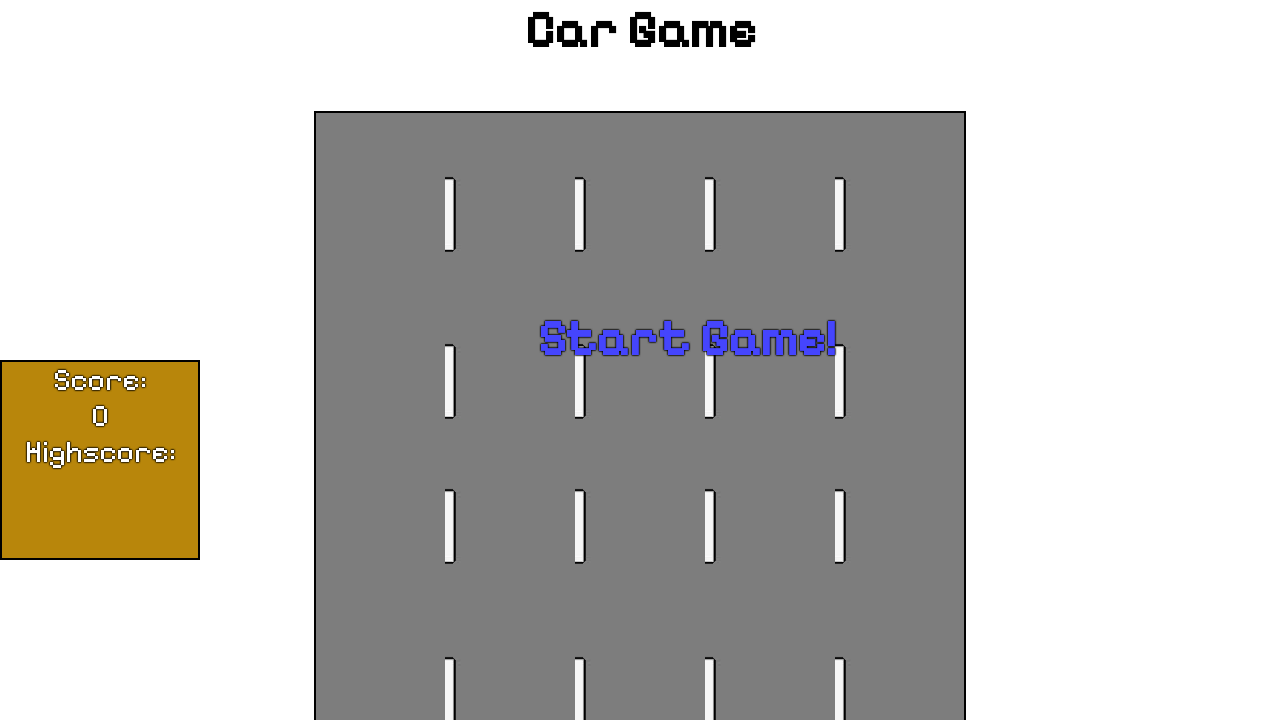